Tests the Web Tables functionality on DemoQA by navigating to the Elements section, opening Web Tables, and adding a new record with personal information including first name, last name, email, age, salary, and department.

Starting URL: https://demoqa.com/

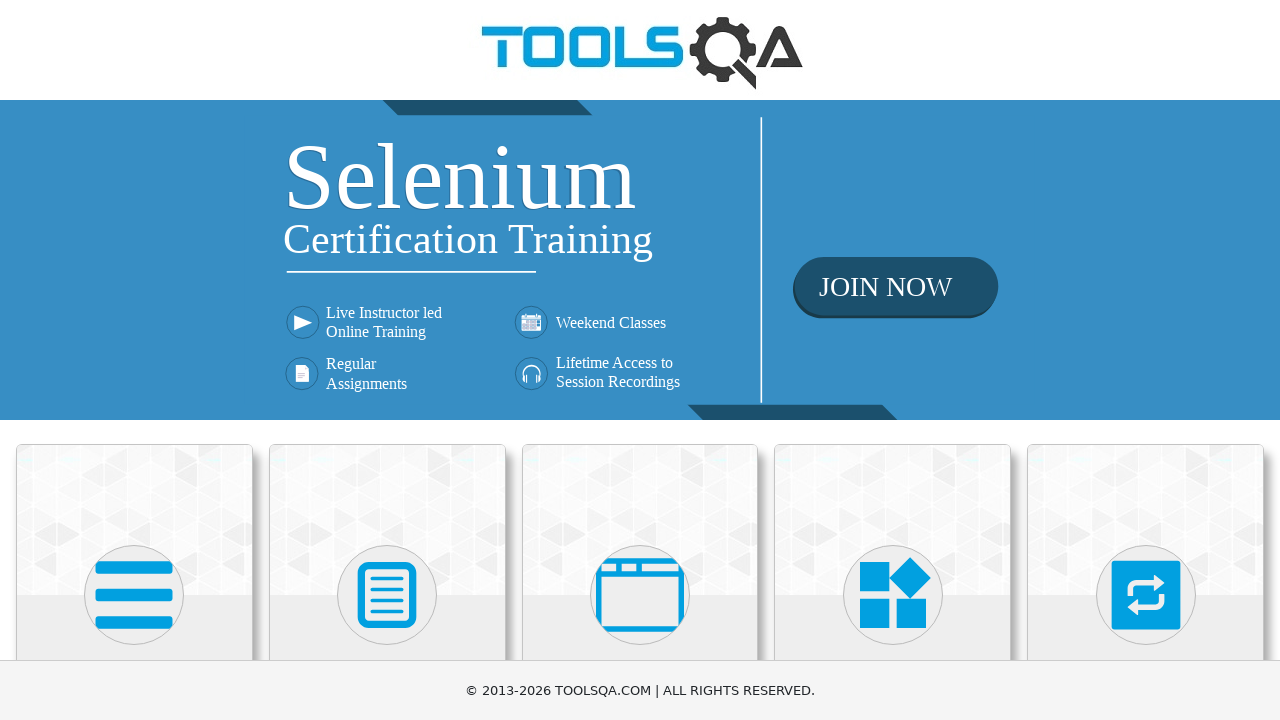

Scrolled down to reveal Elements section
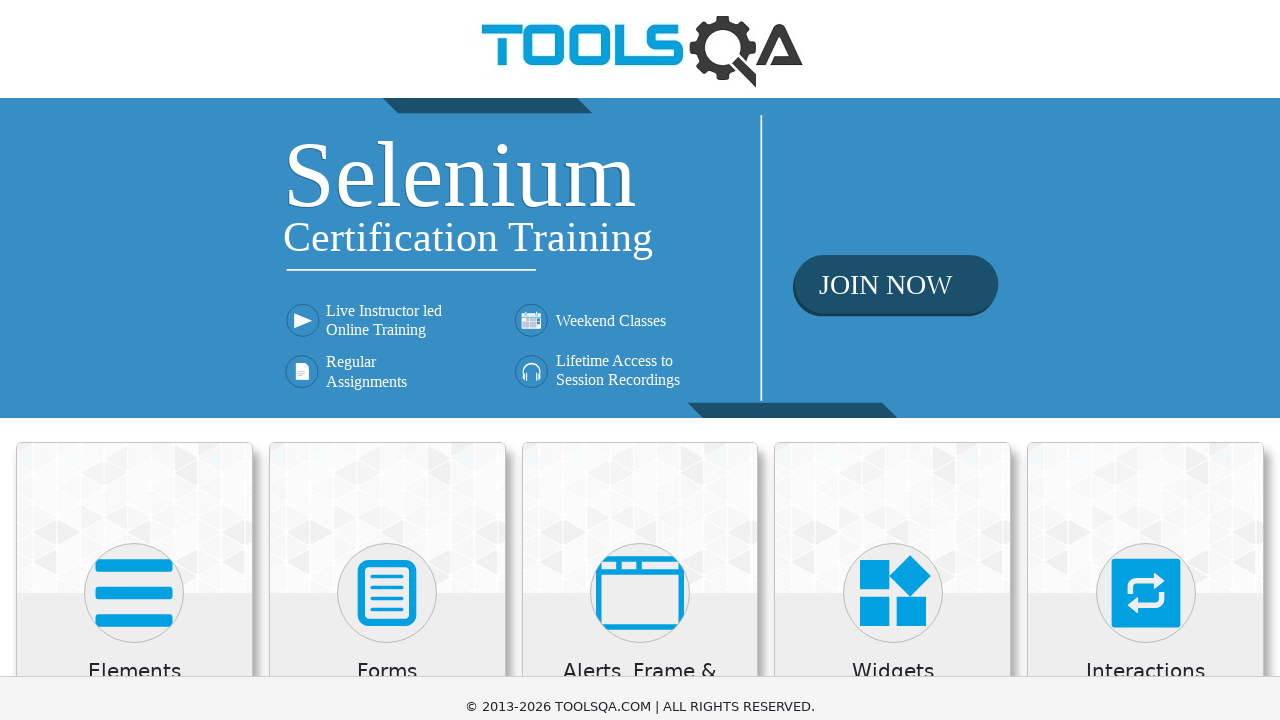

Clicked on Elements card at (134, 6) on xpath=//h5[text()='Elements']
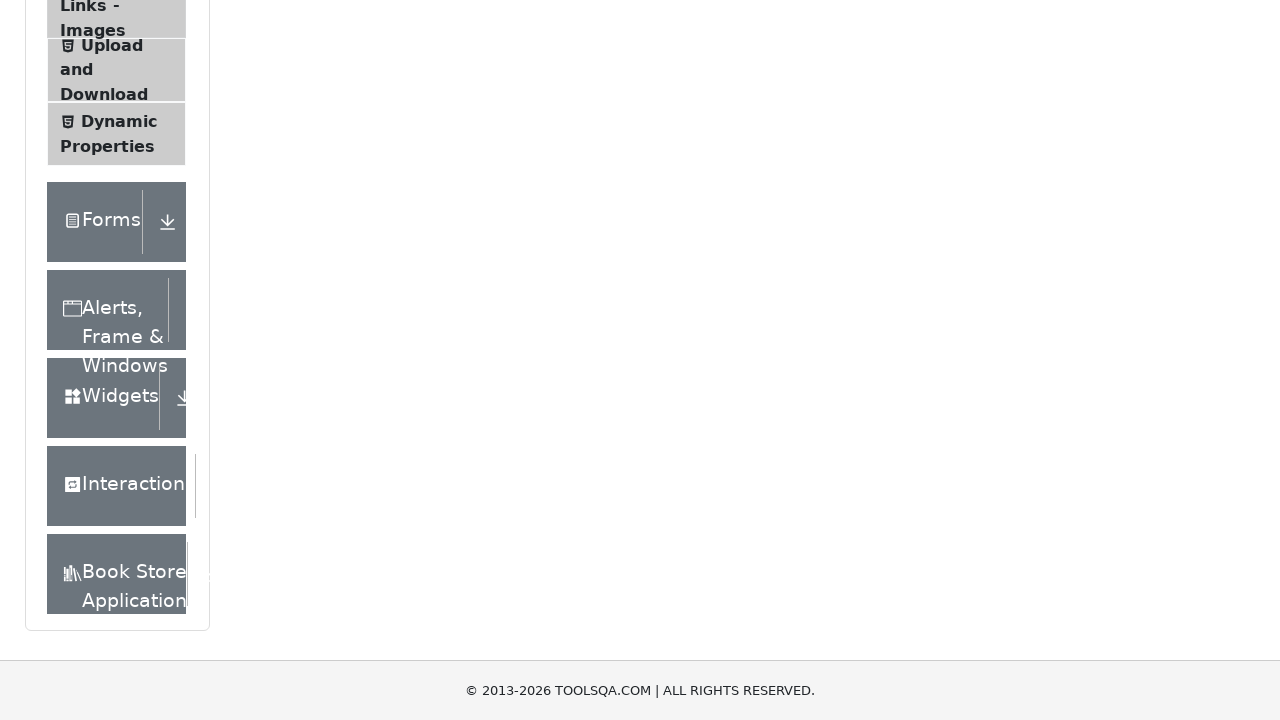

Scrolled Web Tables menu item into view
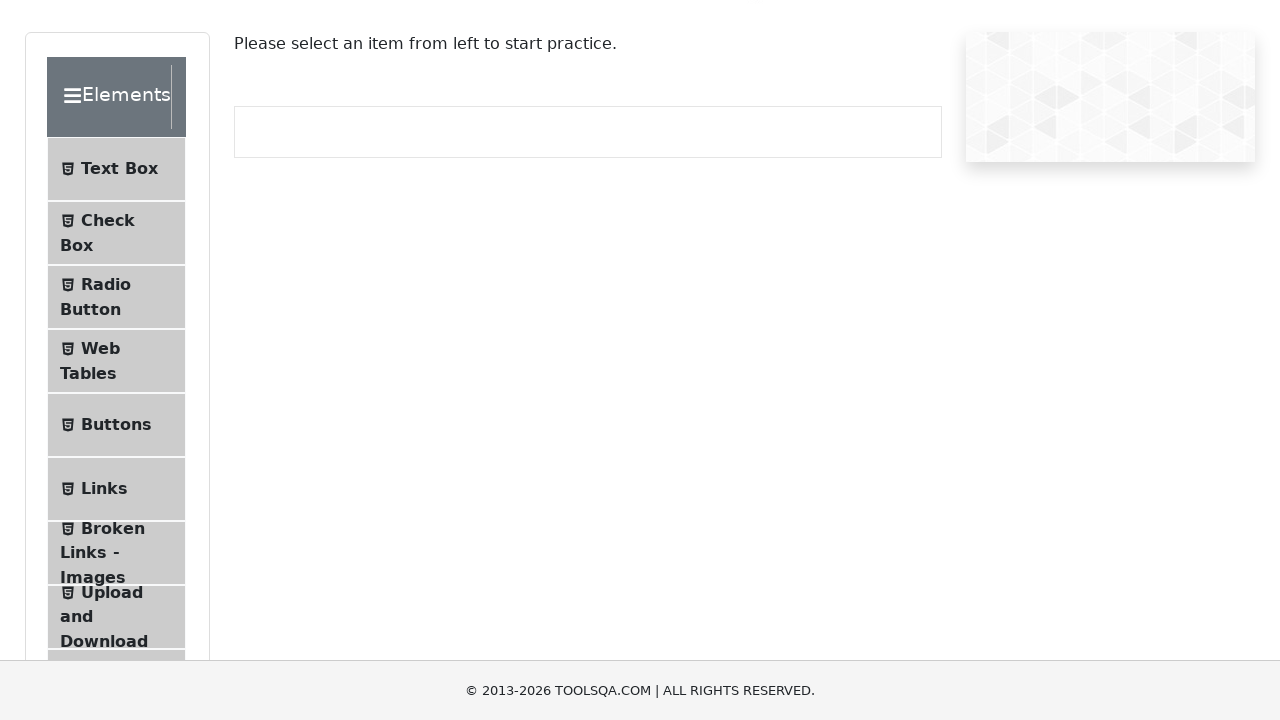

Clicked on Web Tables menu item at (100, 348) on xpath=//span[text()='Web Tables']
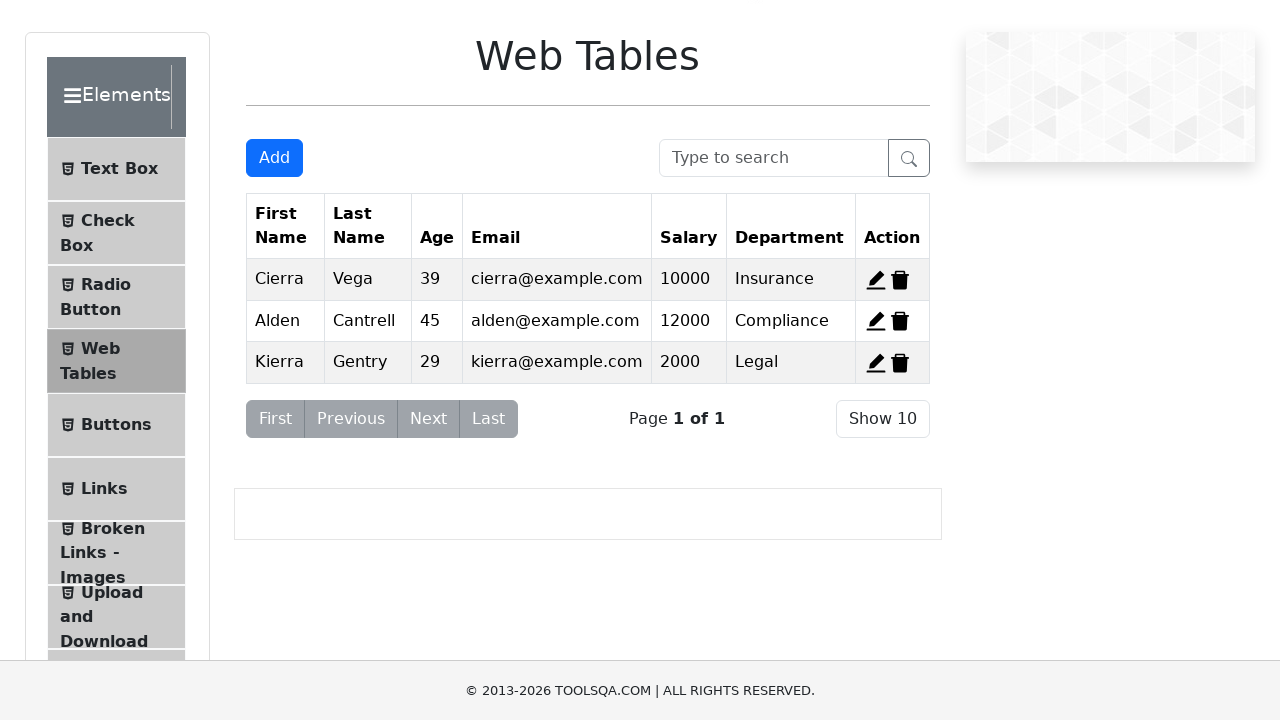

Scrolled Add button into view
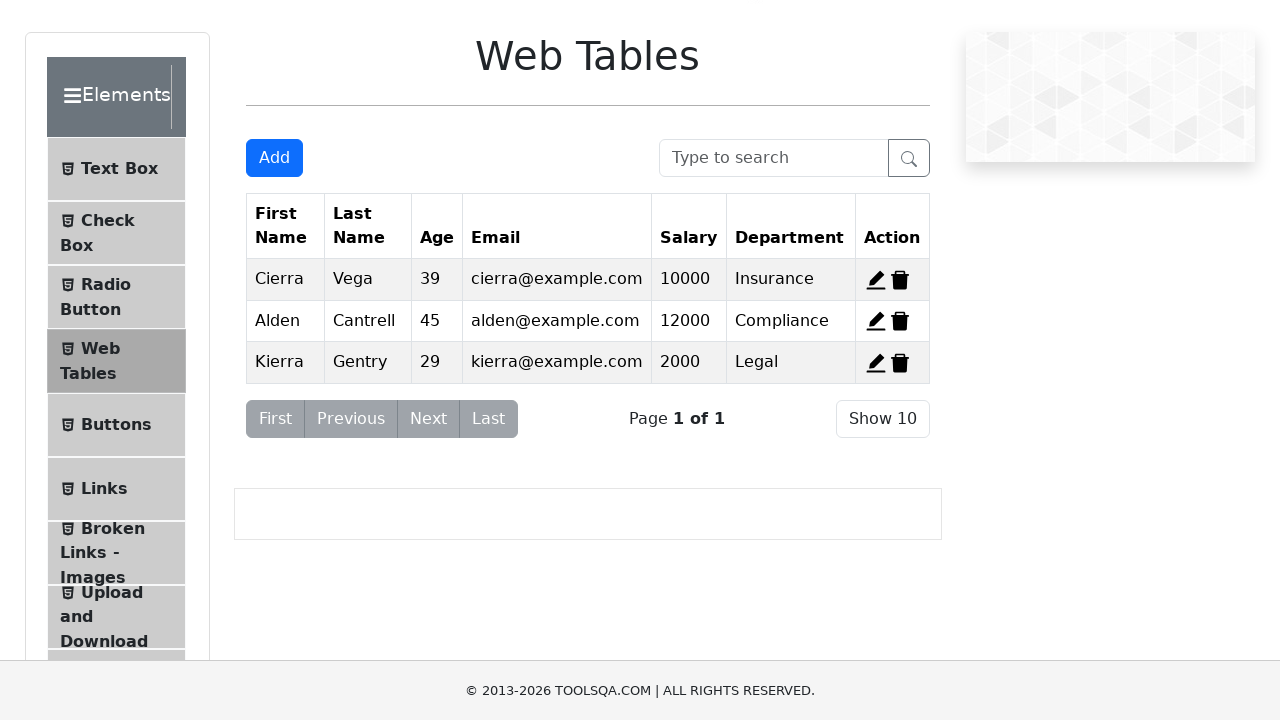

Clicked Add New Record button to open registration form at (274, 158) on #addNewRecordButton
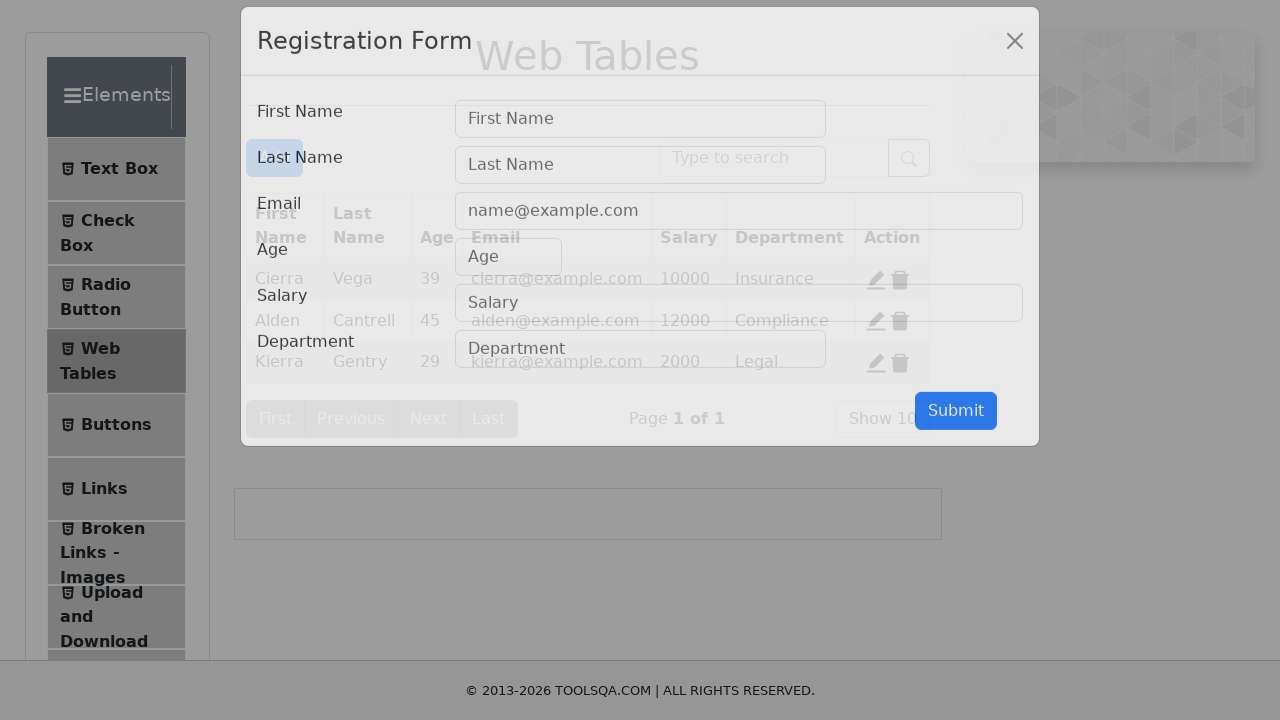

Filled first name field with 'Alina' on #firstName
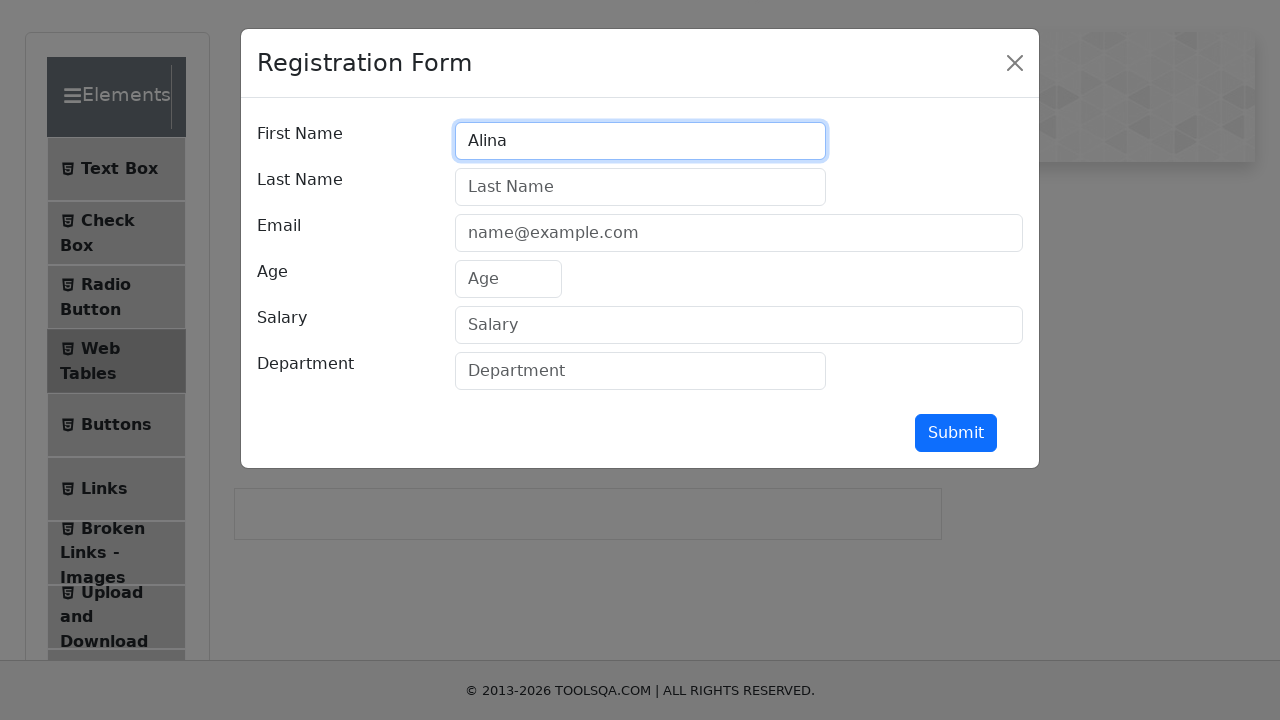

Filled last name field with 'Ghica' on #lastName
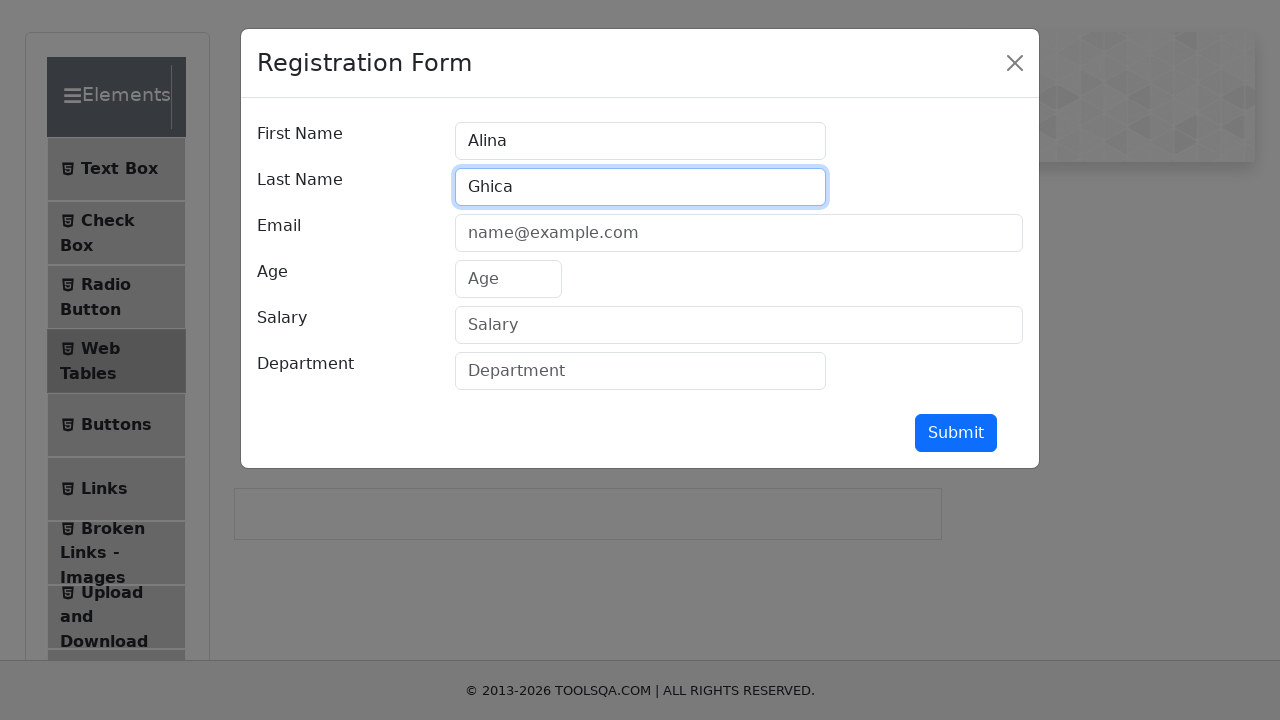

Filled email field with 'alina@alina.com' on #userEmail
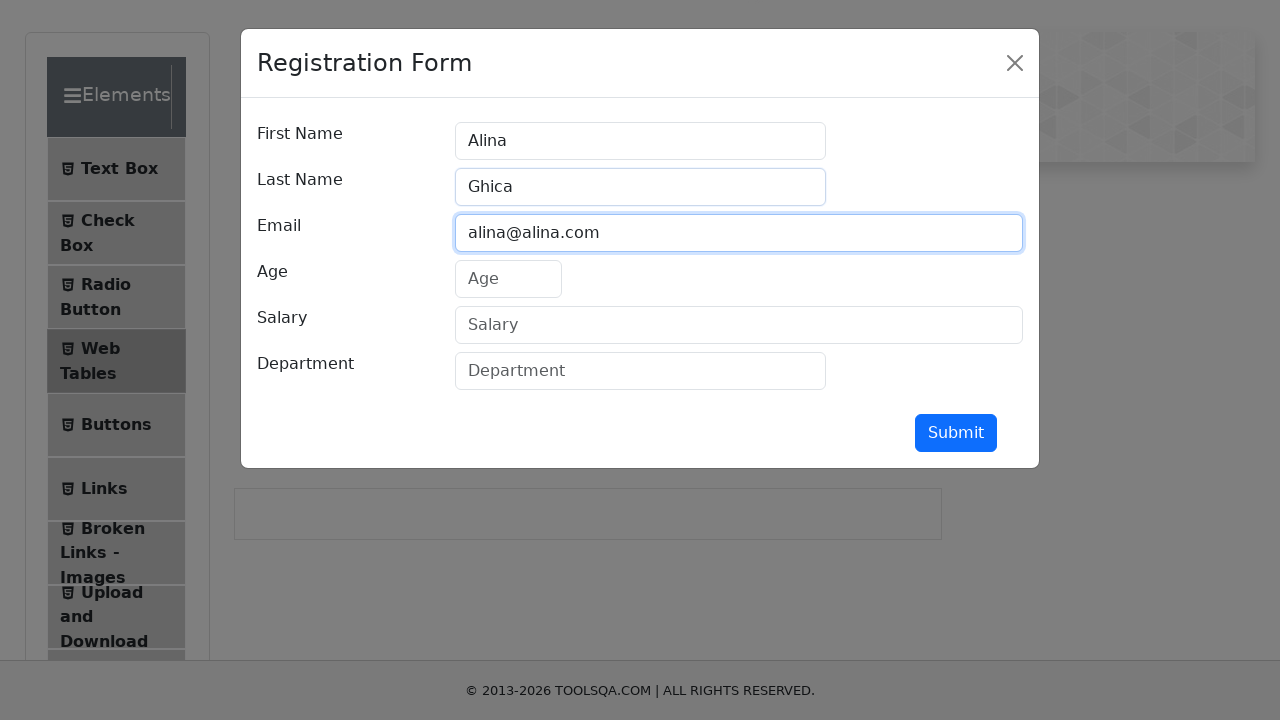

Filled age field with '40' on #age
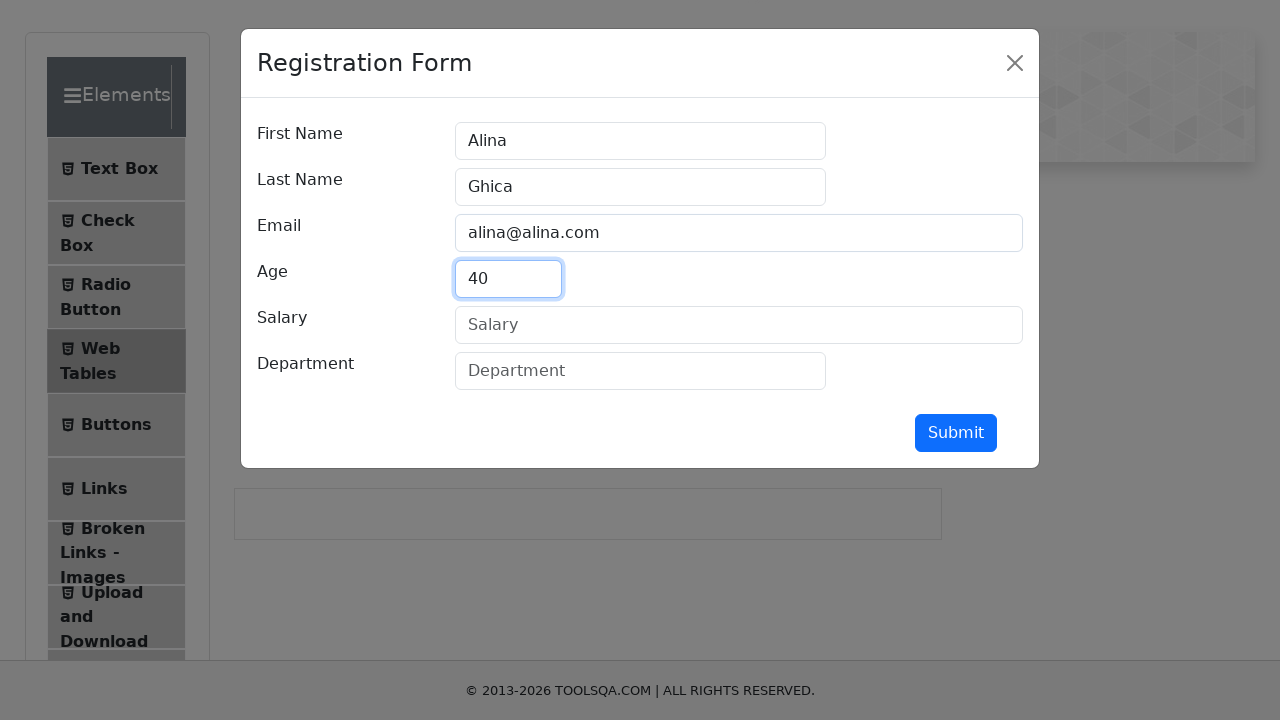

Filled salary field with '20000' on #salary
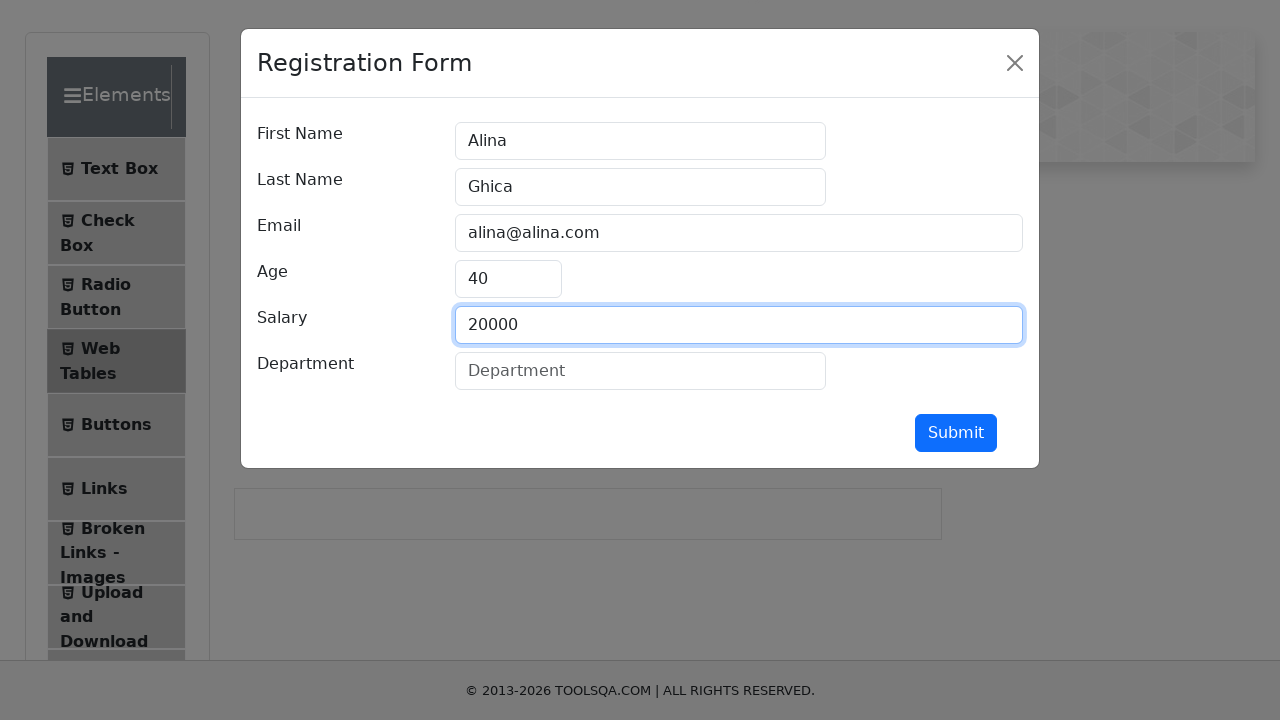

Filled department field with 'ABC DEFG' on #department
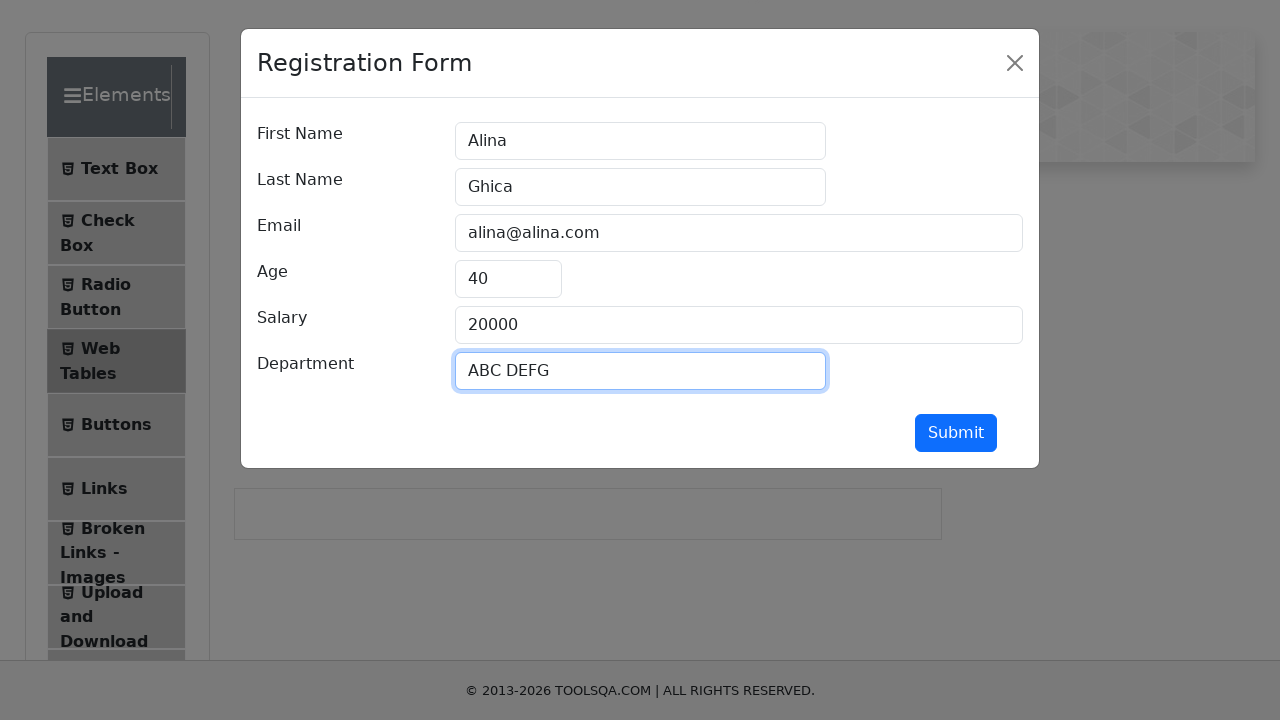

Clicked Submit button to add new record at (956, 433) on xpath=//button[@id='submit']
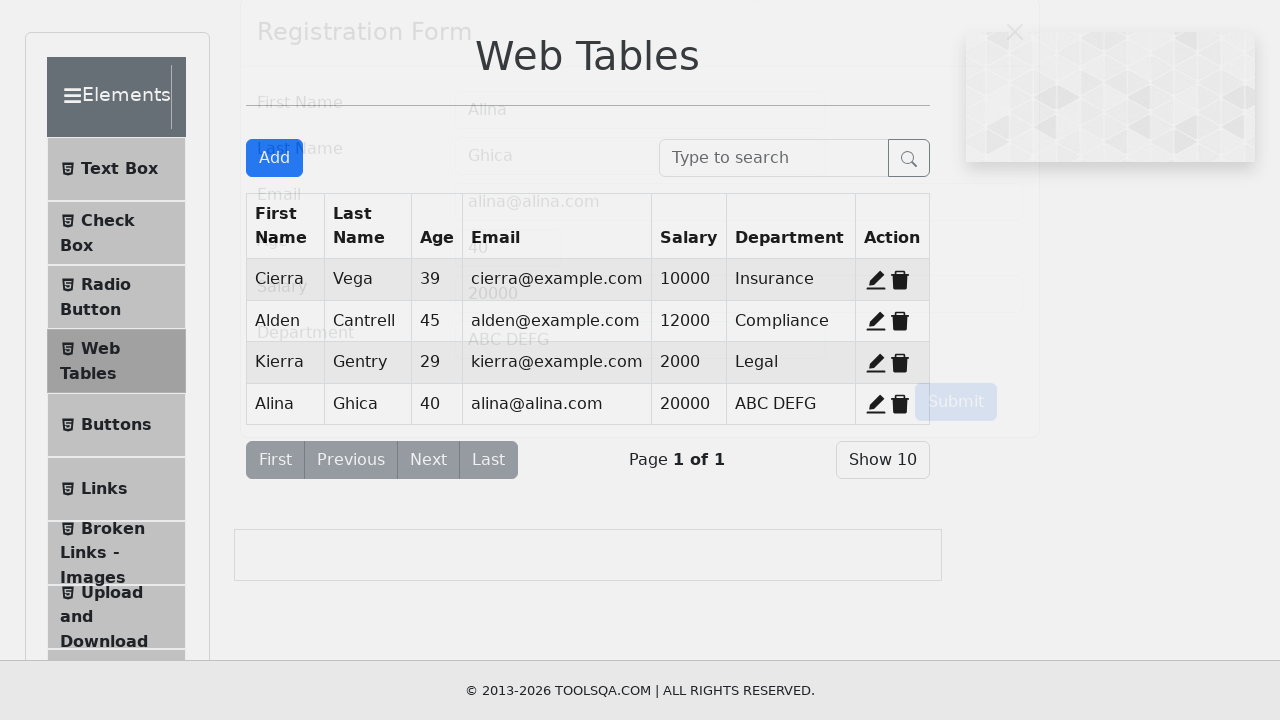

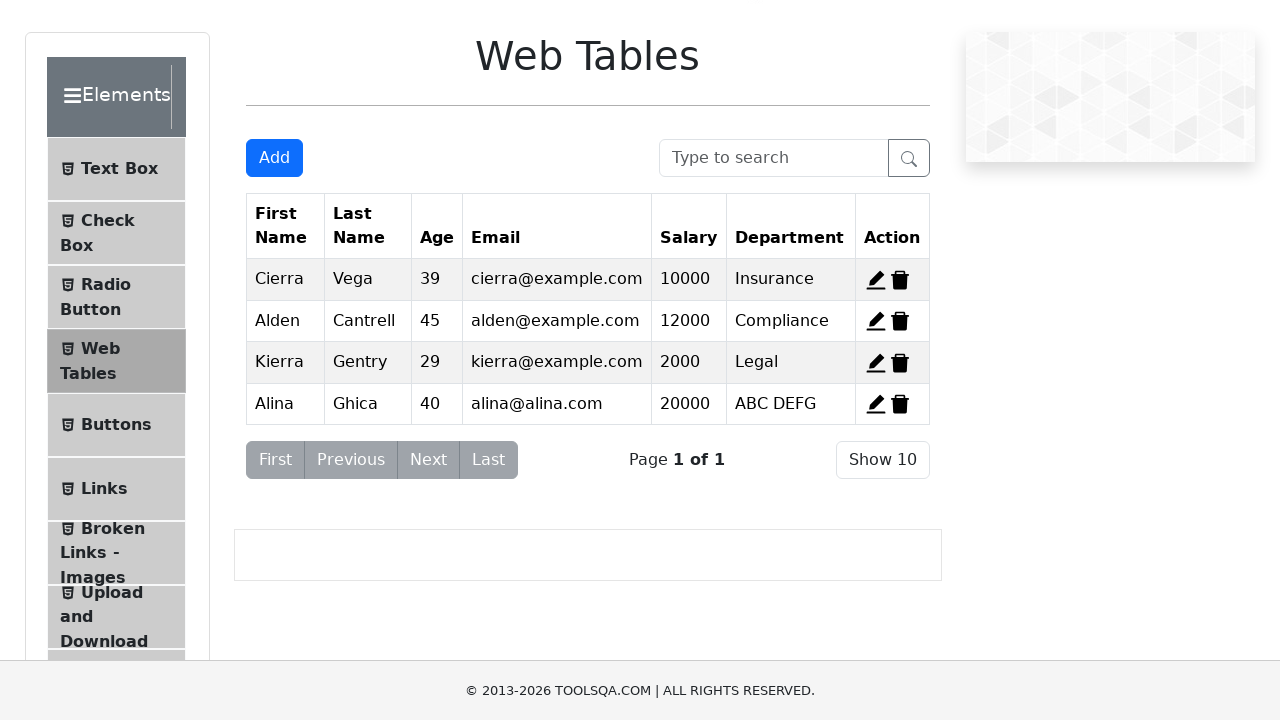